Navigates to the-internet.herokuapp.com and clicks on the 9th link on the page to access a specific example

Starting URL: https://the-internet.herokuapp.com

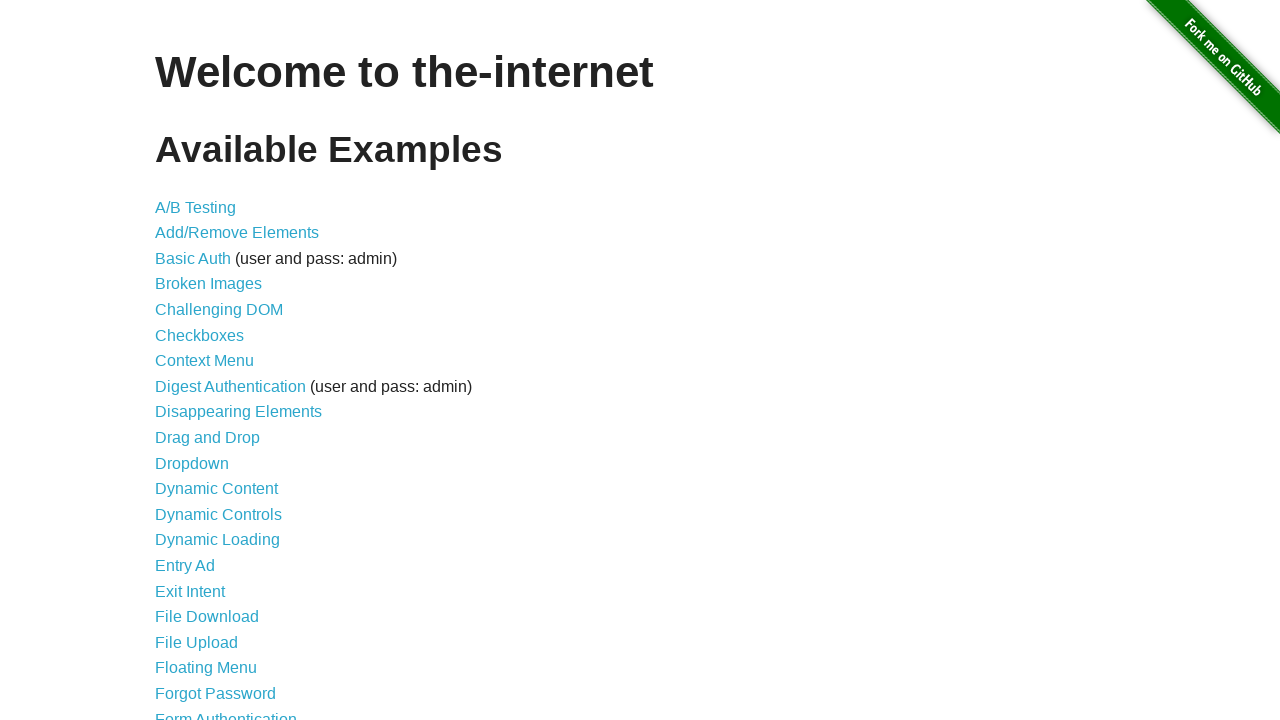

Navigated to the-internet.herokuapp.com
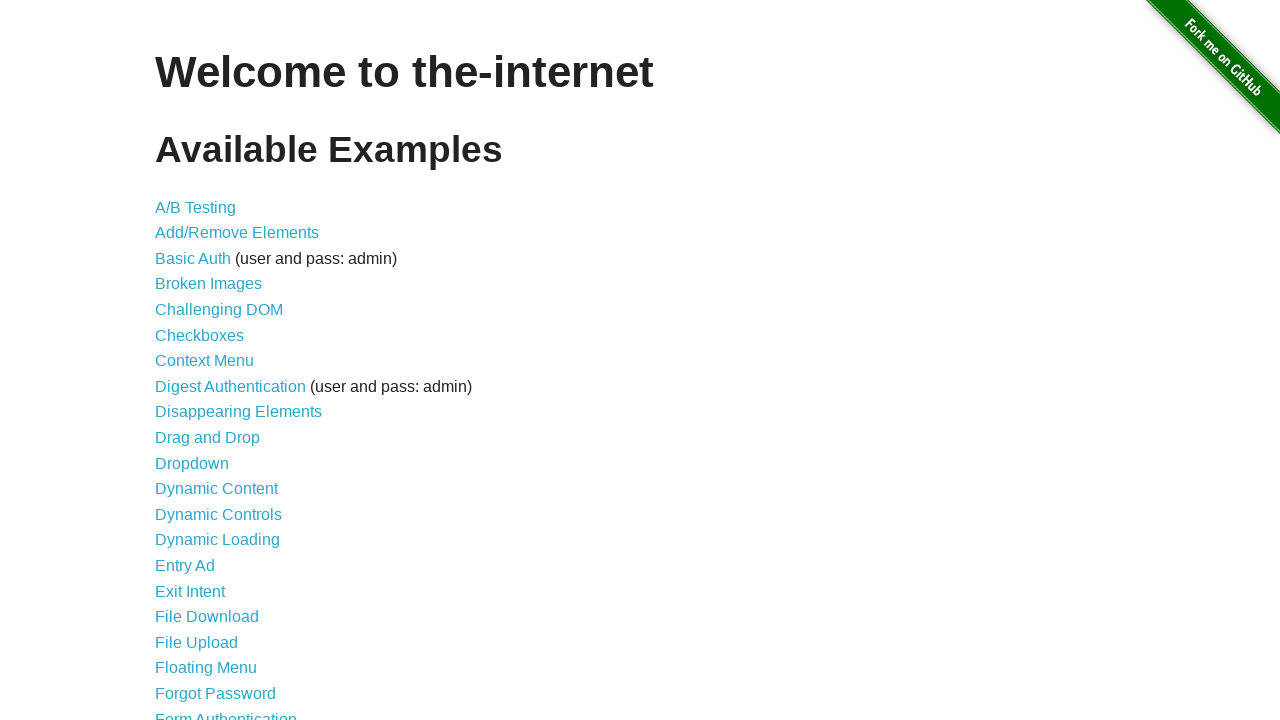

Retrieved all anchor tags from the page
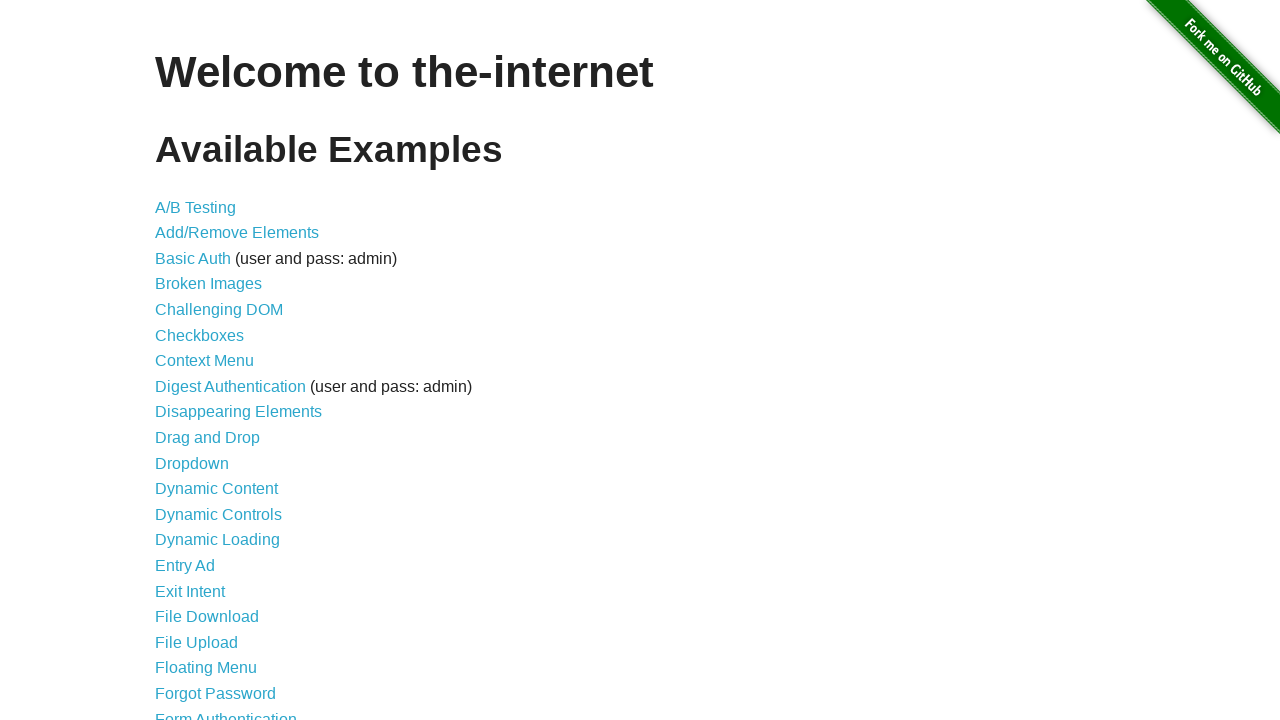

Clicked the 9th link on the page at (230, 386) on a >> nth=8
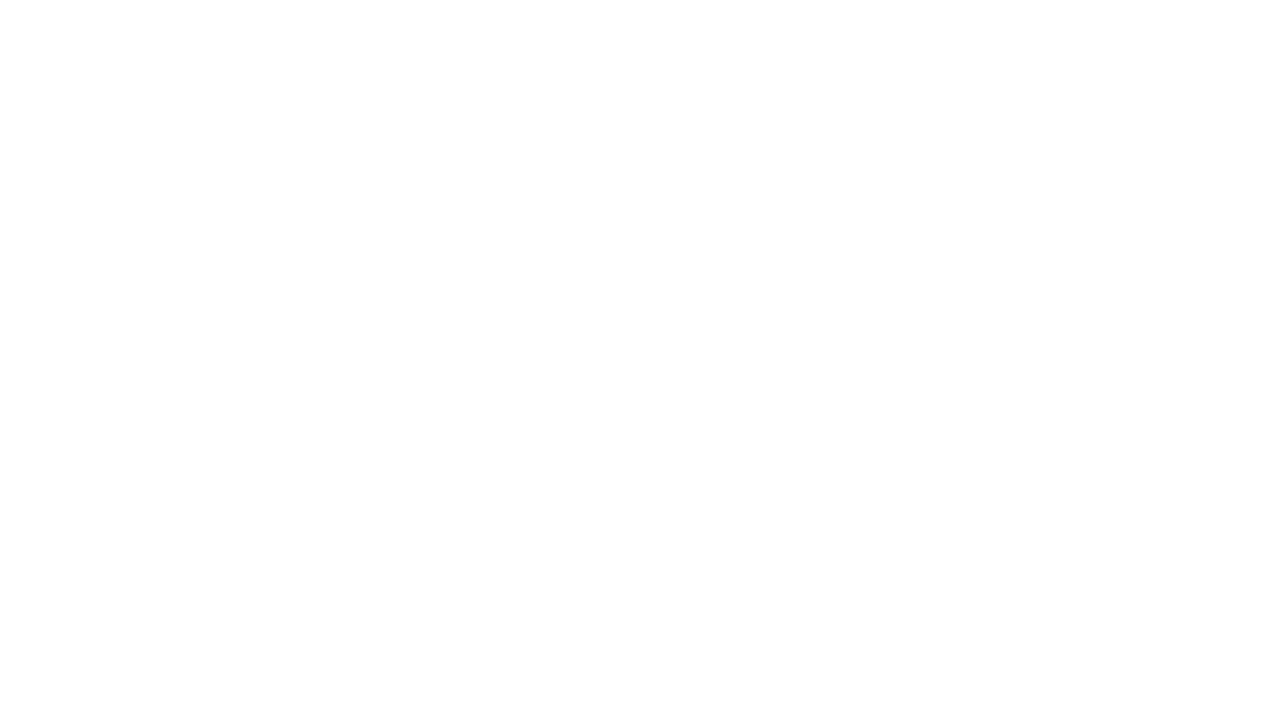

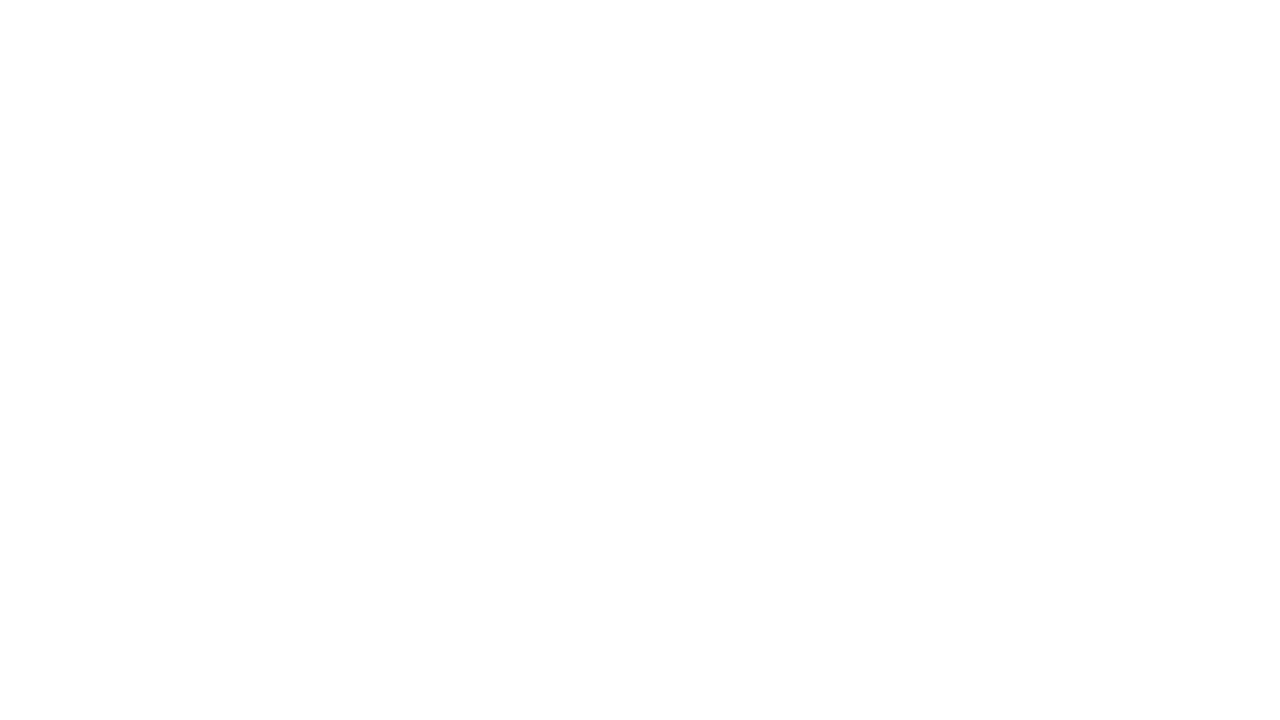